Tests dynamic dropdown/autocomplete functionality by typing a search term and selecting a suggestion from the dropdown list

Starting URL: https://rahulshettyacademy.com/AutomationPractice/

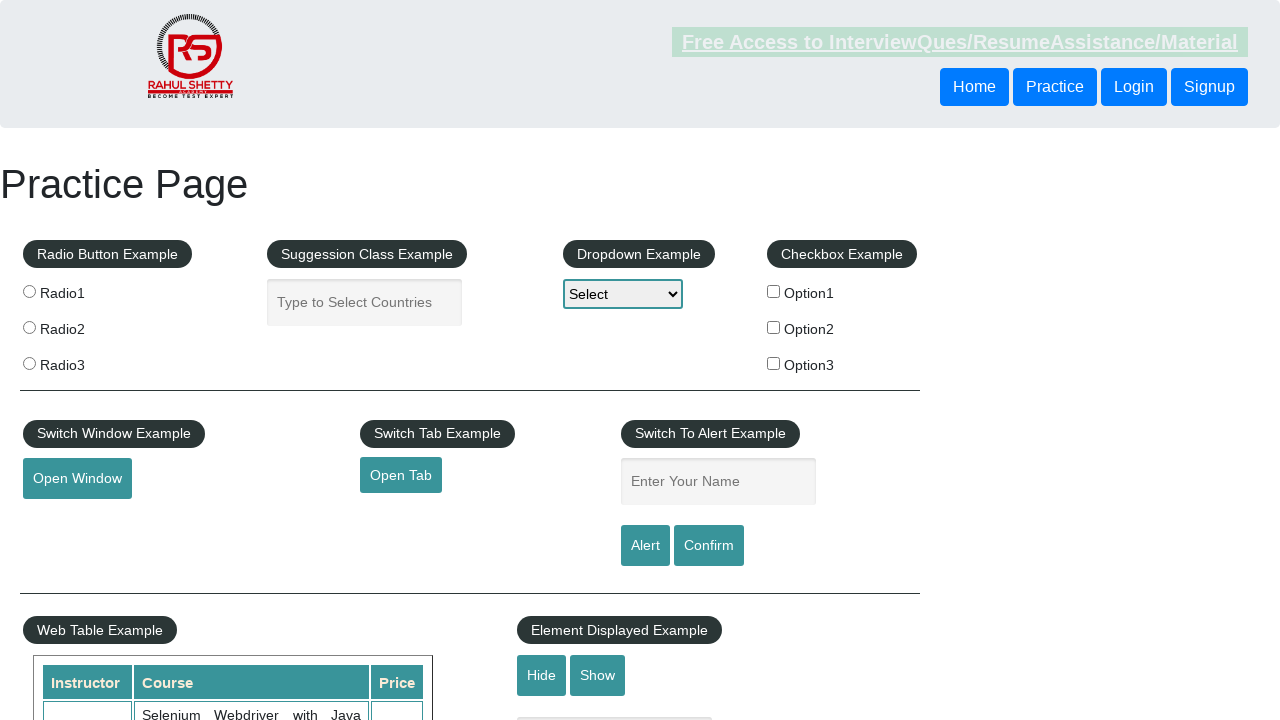

Typed 'usa' in the autocomplete input field on #autocomplete
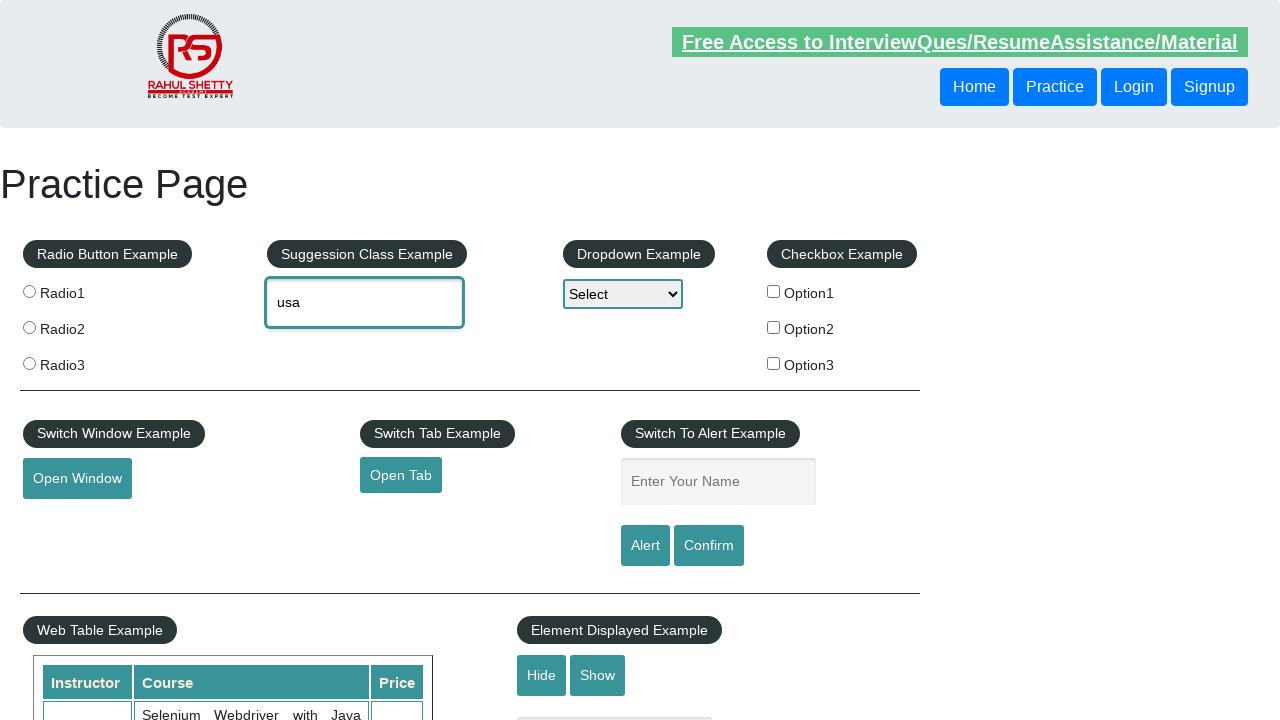

Clicked on 'United States (USA)' from the dropdown suggestions at (365, 342) on xpath=//div[.='United States (USA)' and @class='ui-menu-item-wrapper']
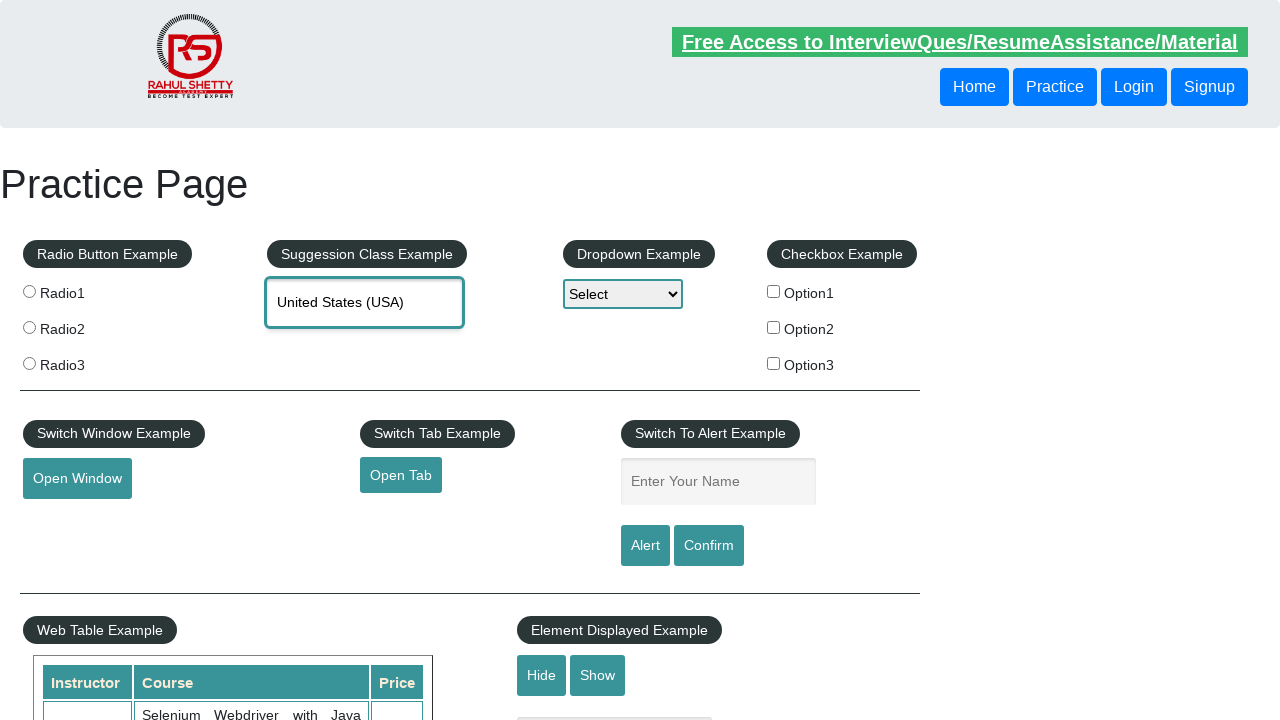

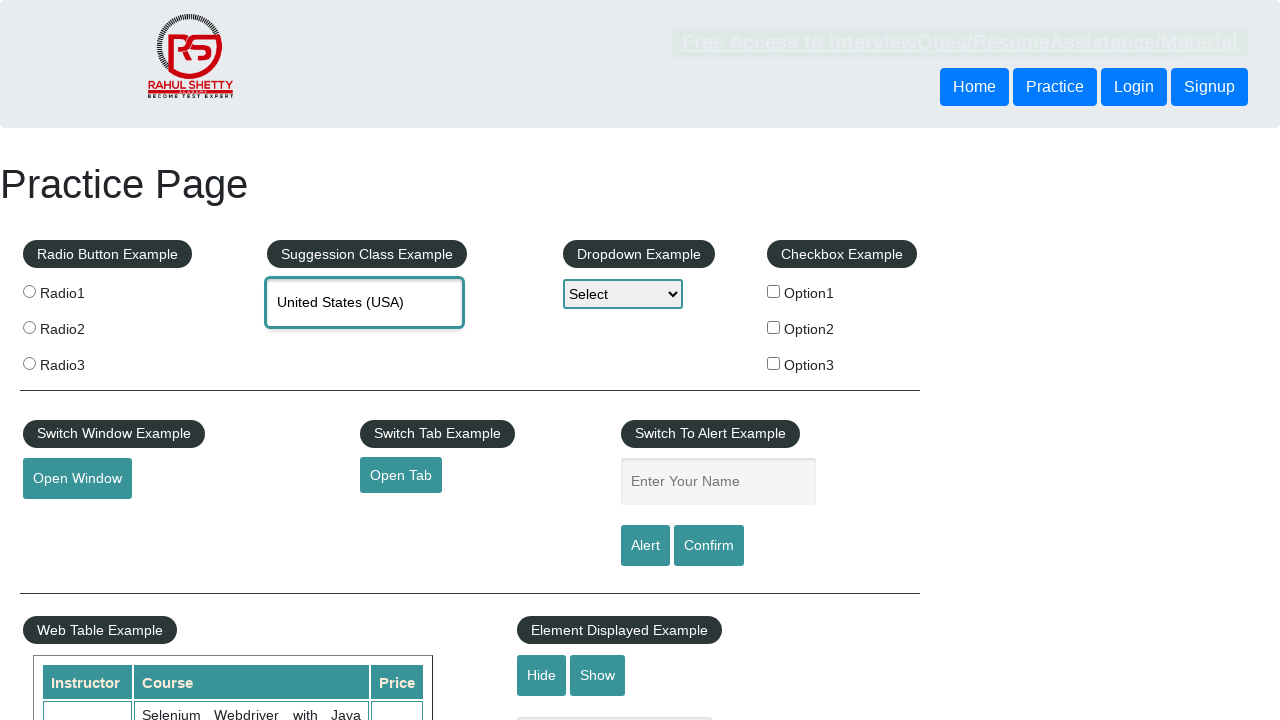